Tests a todo list application by adding three todo items and verifying they were created successfully

Starting URL: https://eviltester.github.io/simpletodolist/todo.html#/&eviltester

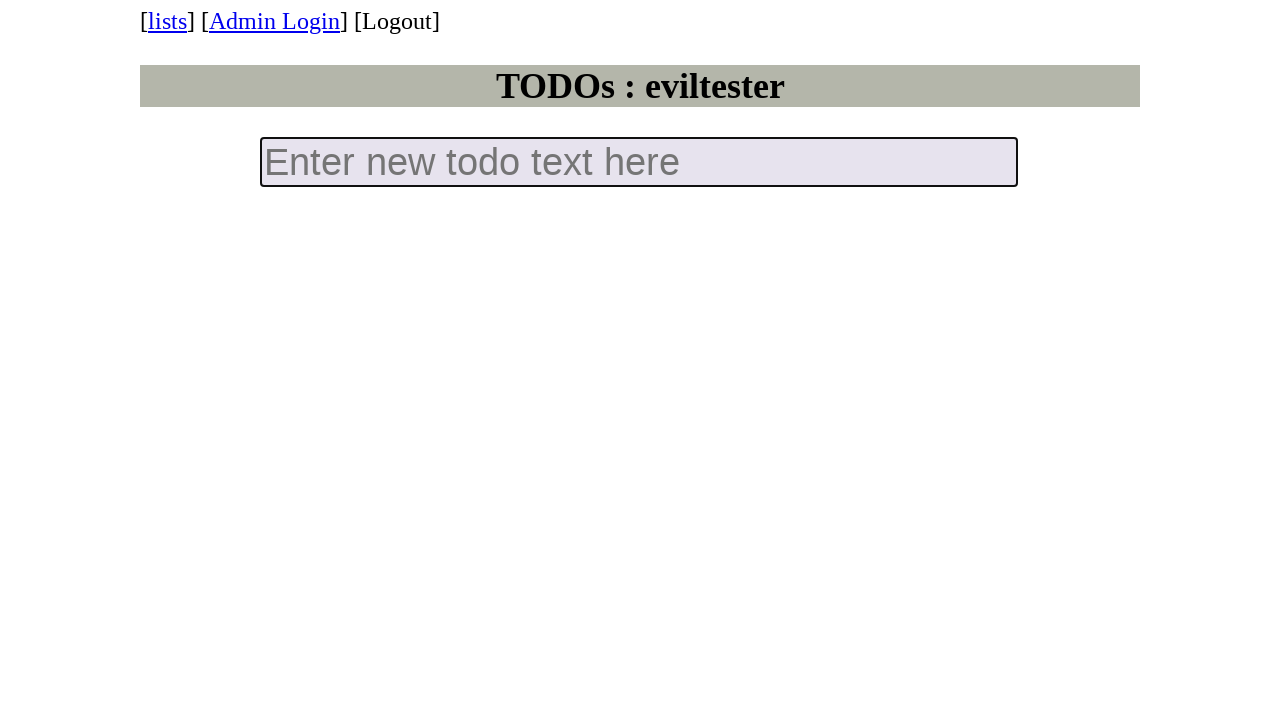

Navigated to todo list application
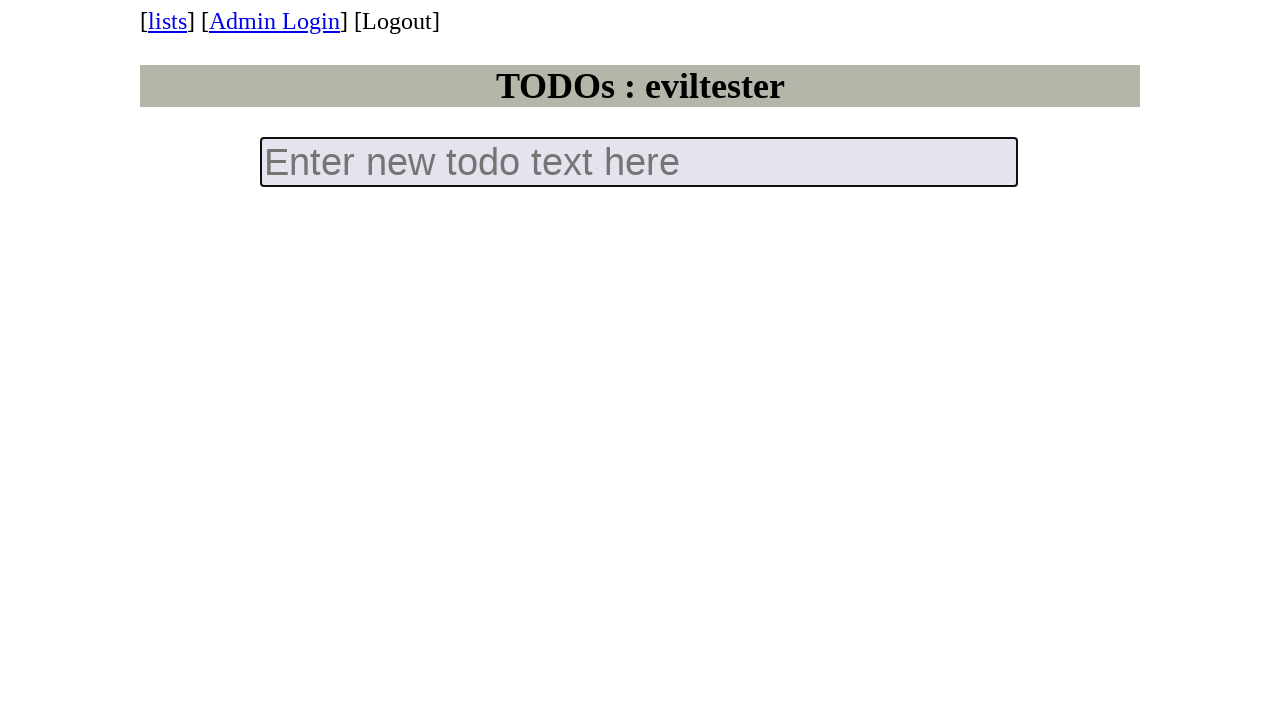

Filled input field with 'todo 1' on input.new-todo
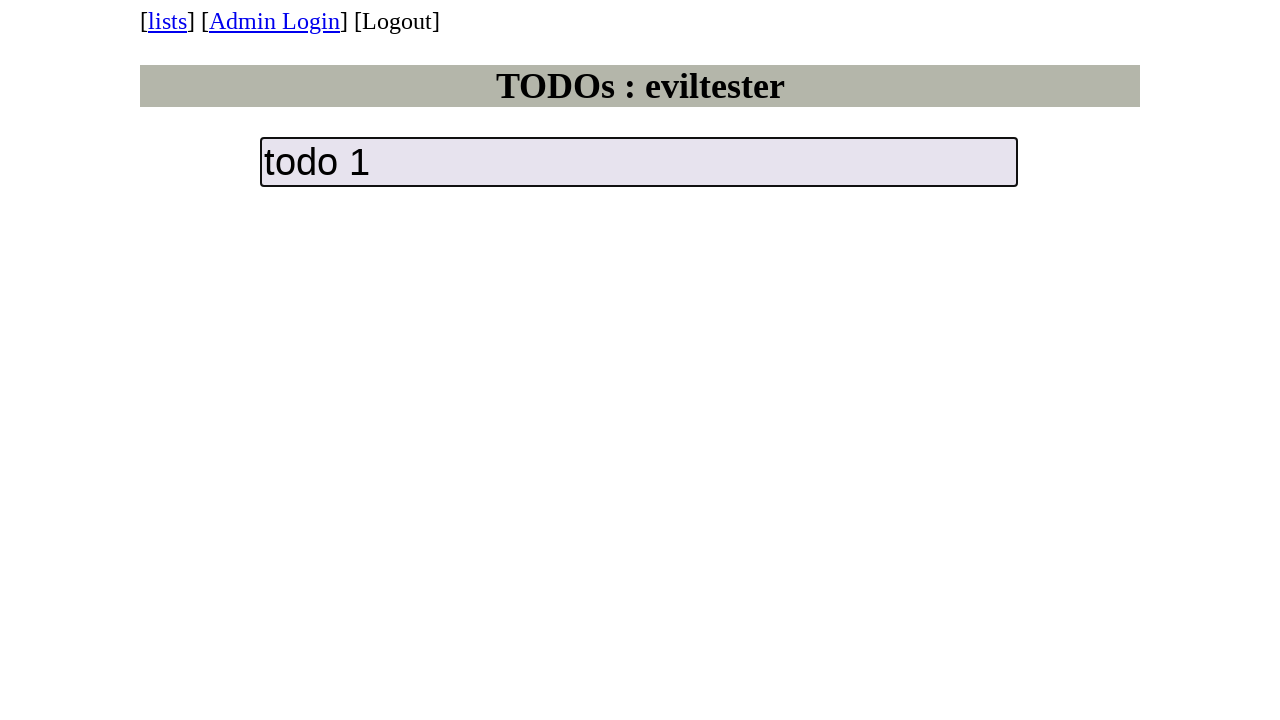

Pressed Enter to add first todo item on input.new-todo
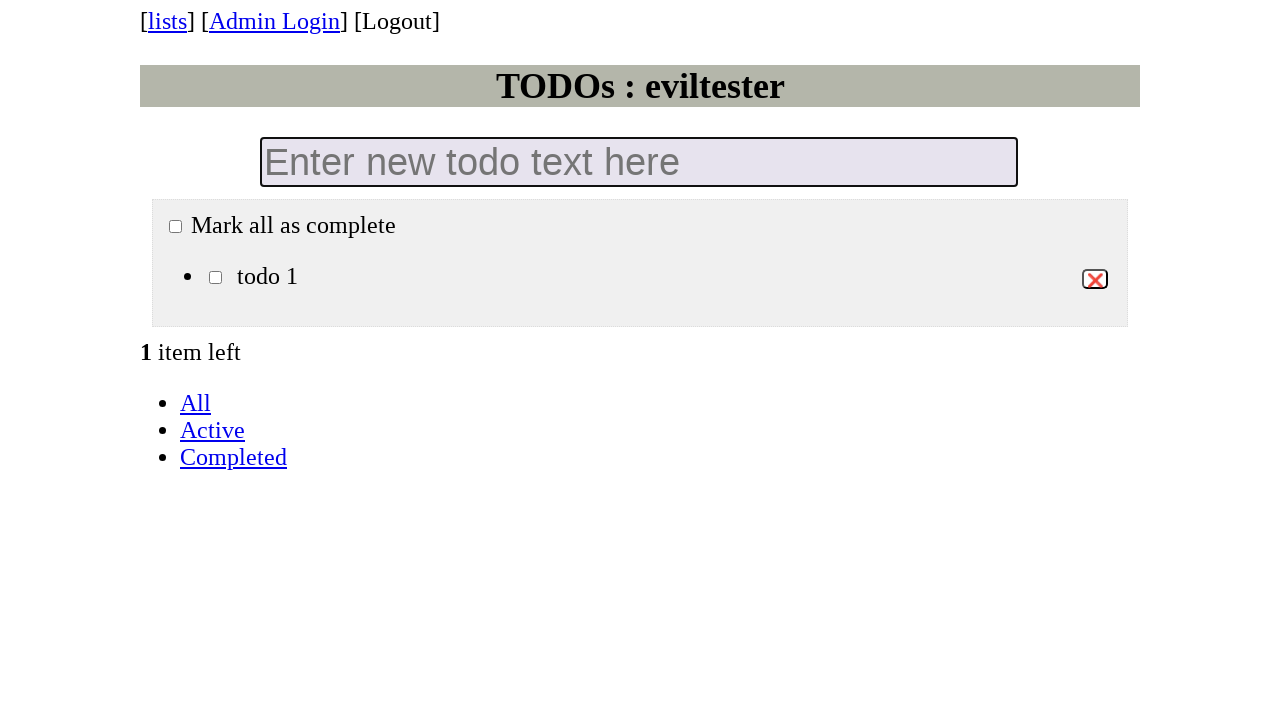

Filled input field with 'todo 2' on input.new-todo
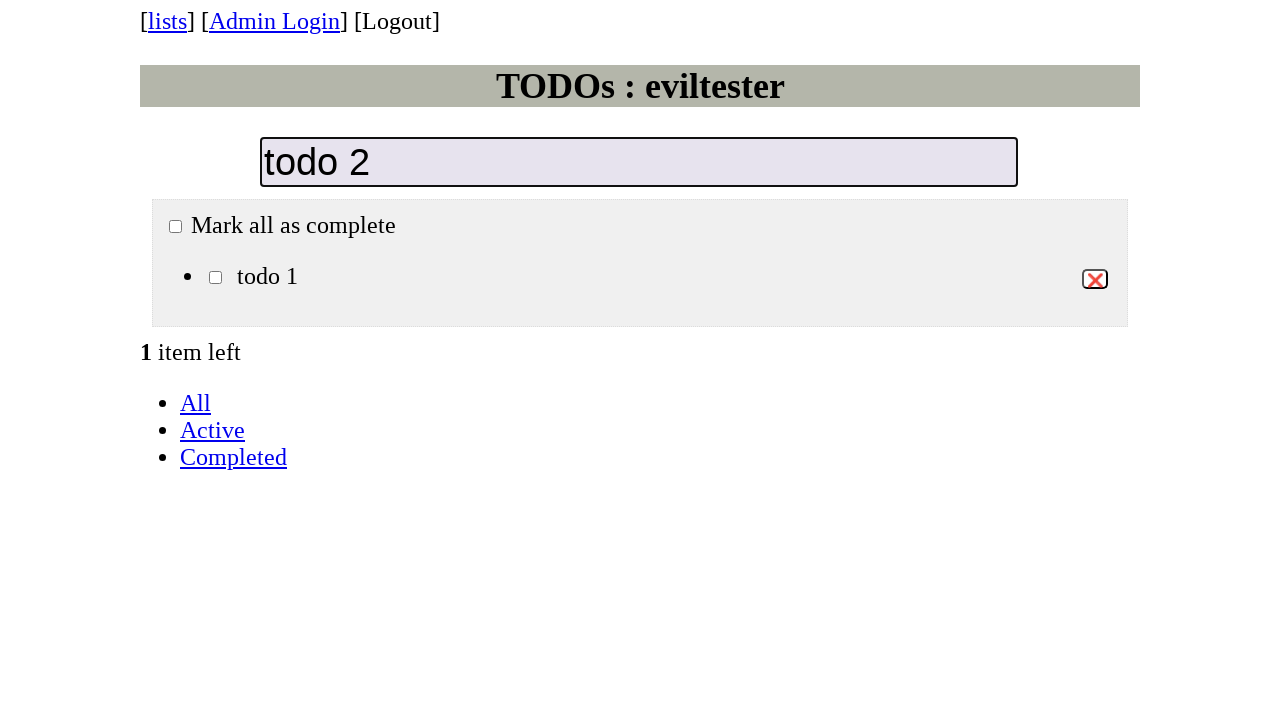

Pressed Enter to add second todo item on input.new-todo
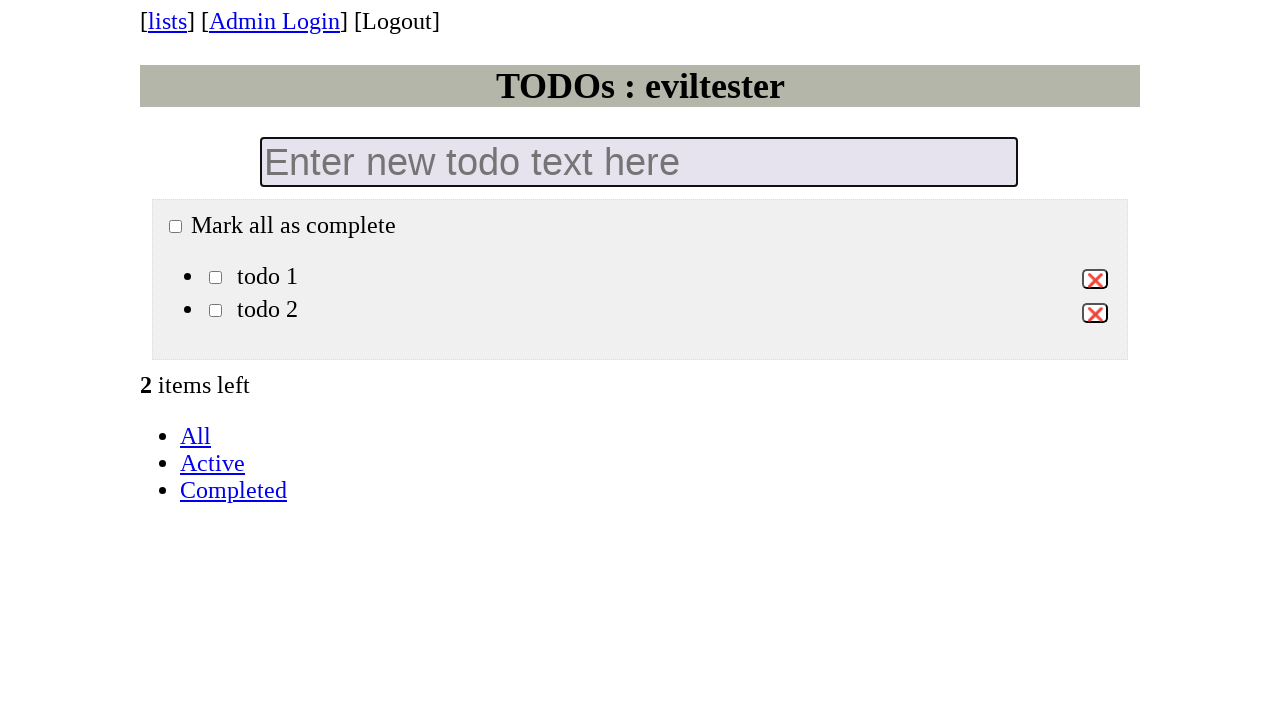

Filled input field with 'todo 3' on input.new-todo
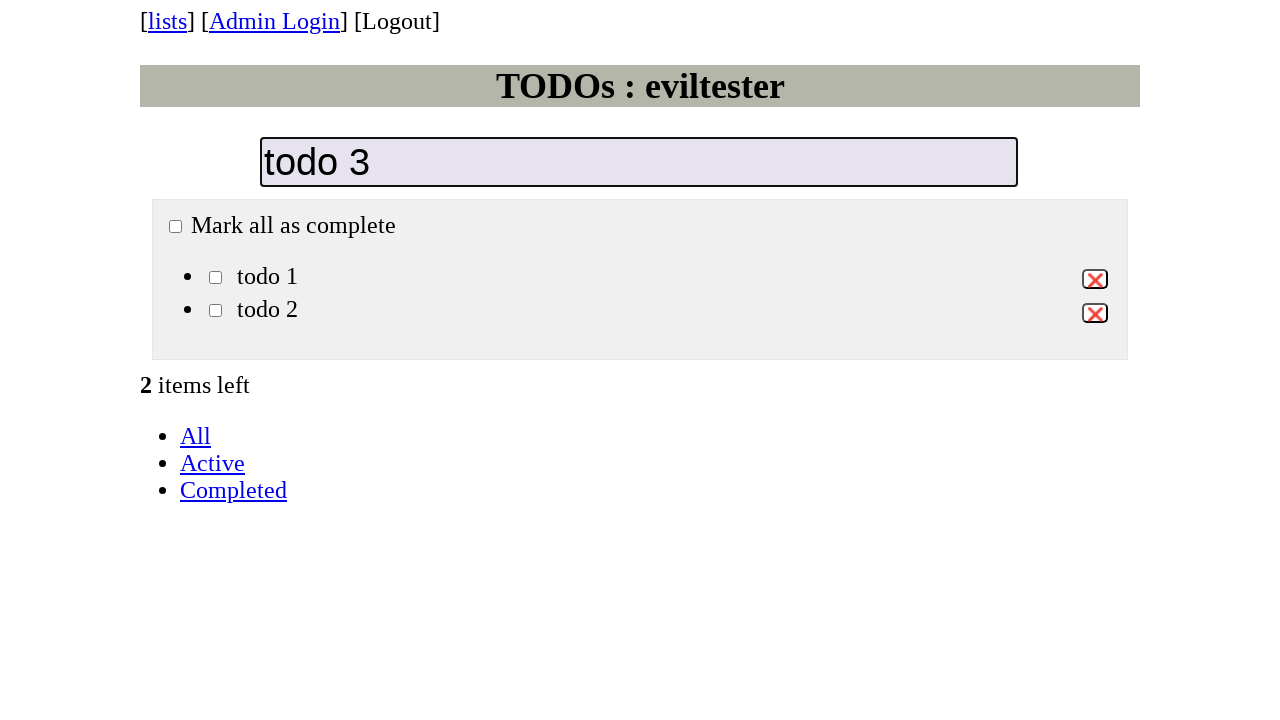

Pressed Enter to add third todo item on input.new-todo
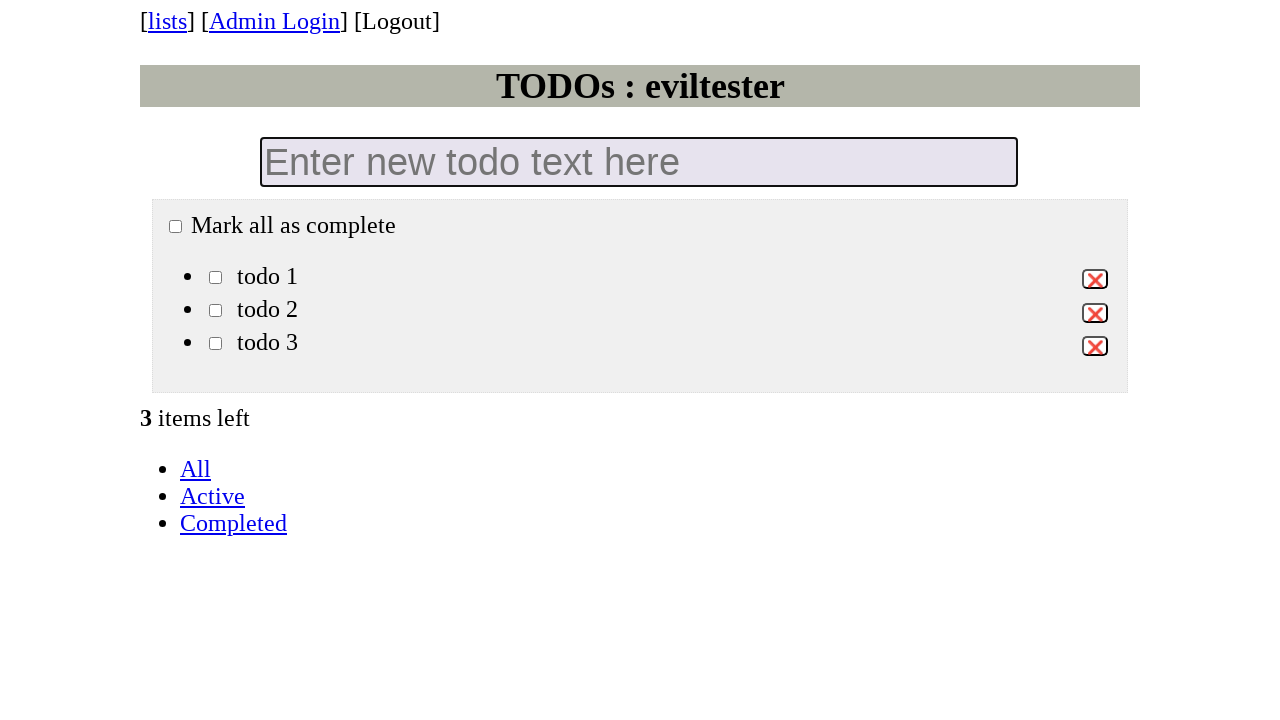

Located all todo item checkboxes
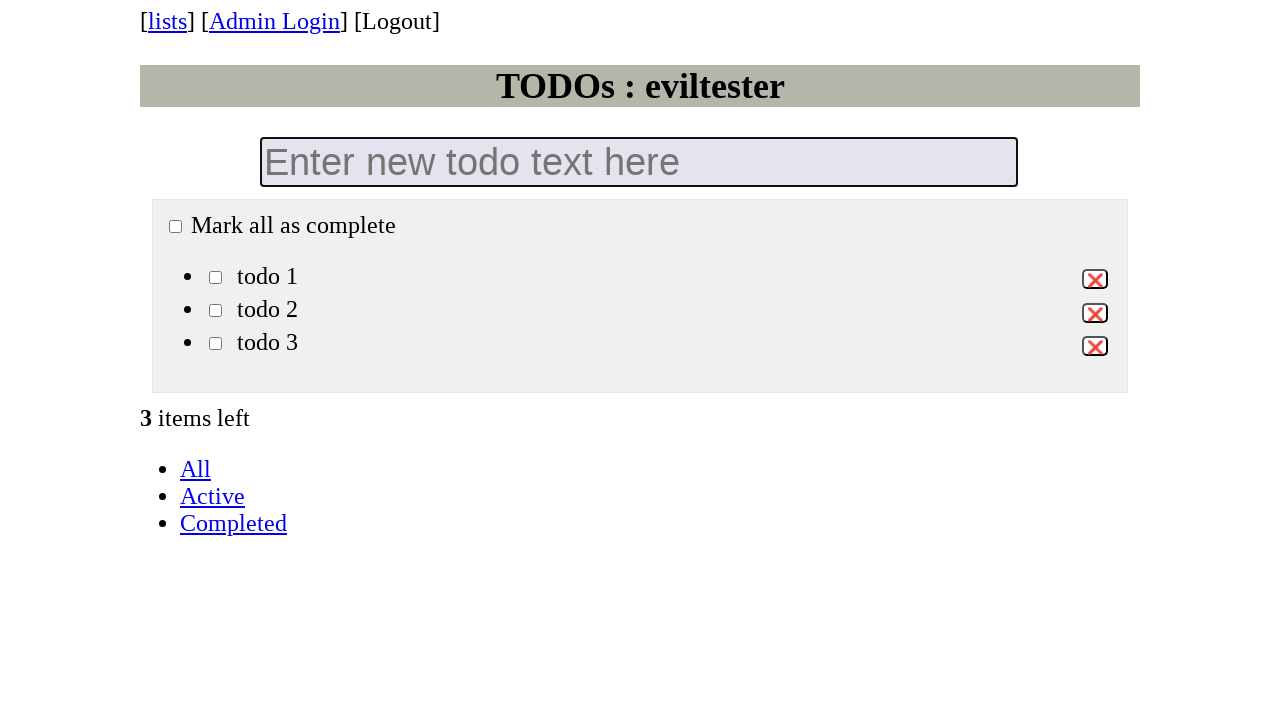

Verified that exactly 3 todo items were created
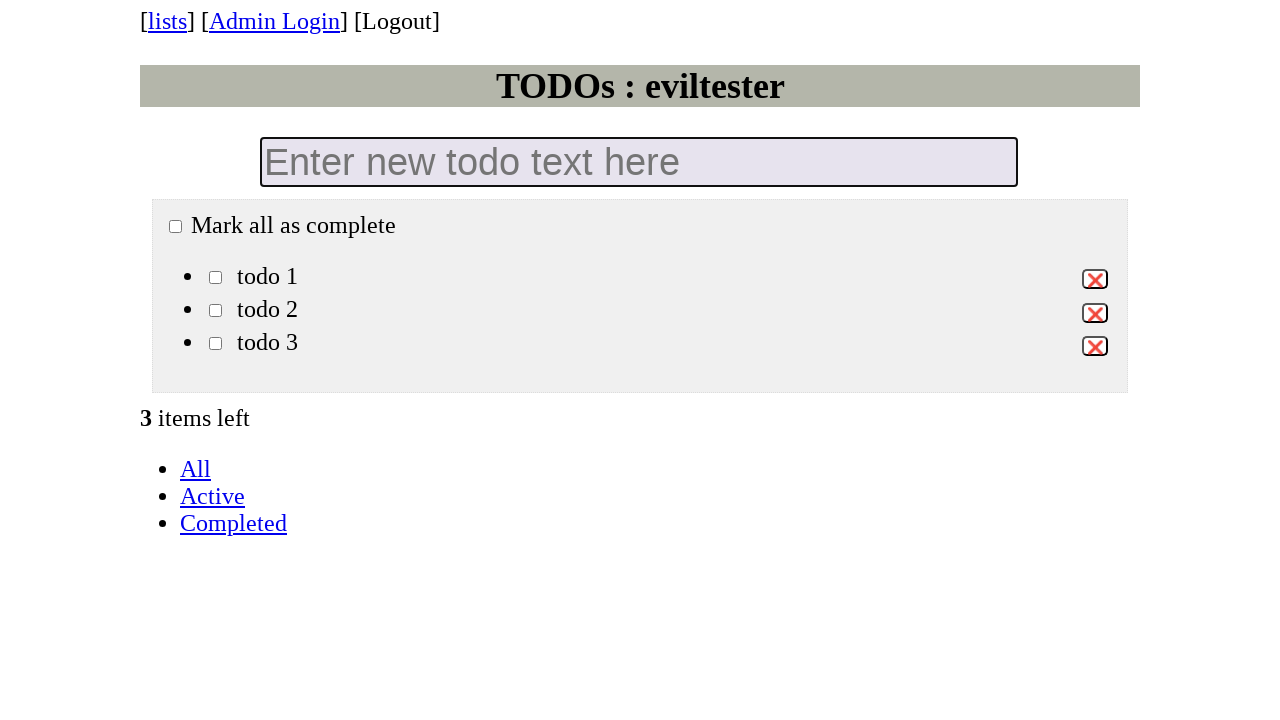

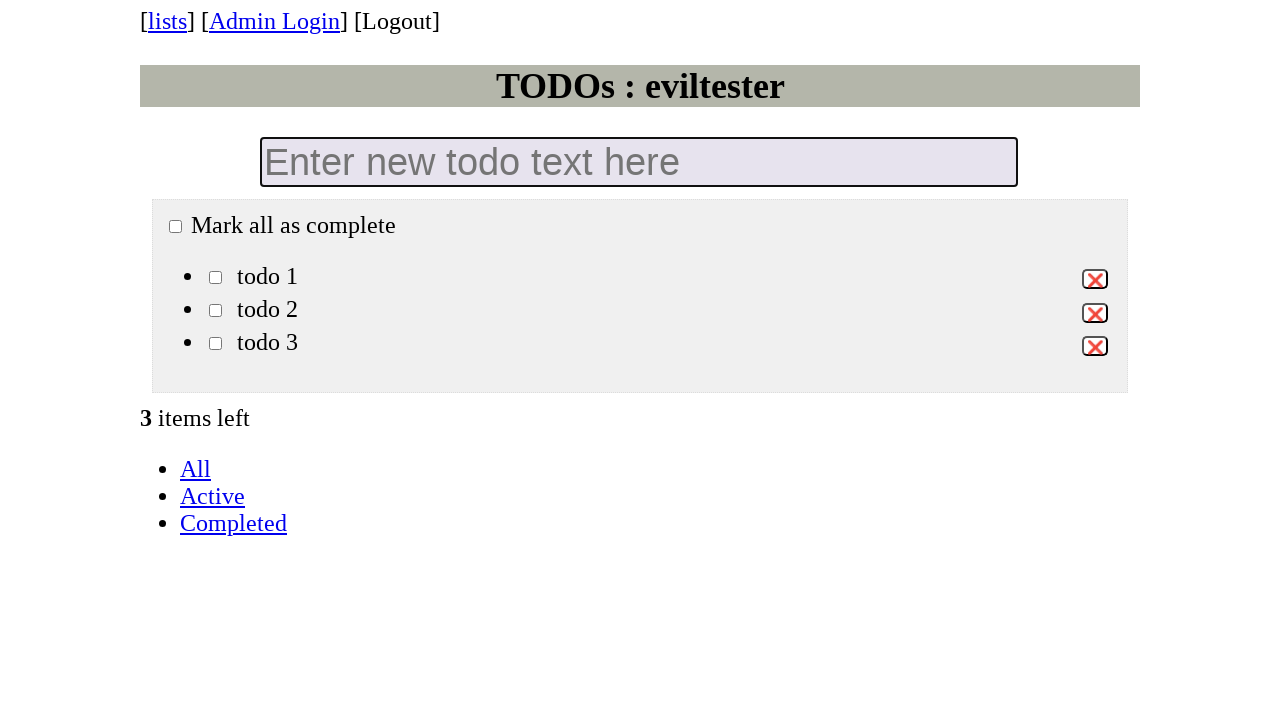